Tests the jQuery UI datepicker widget by switching to an iframe, opening the datepicker, navigating to the next month, and selecting day 15

Starting URL: https://jqueryui.com/datepicker/

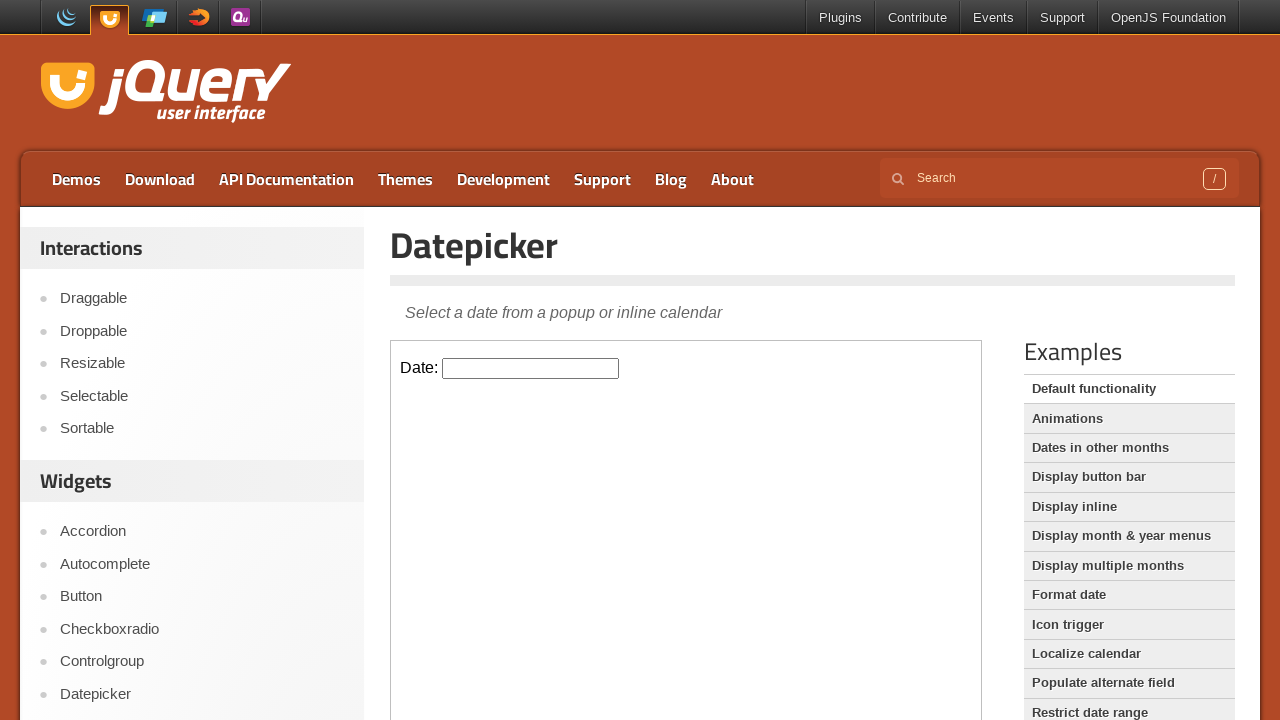

Located the demo iframe containing the datepicker
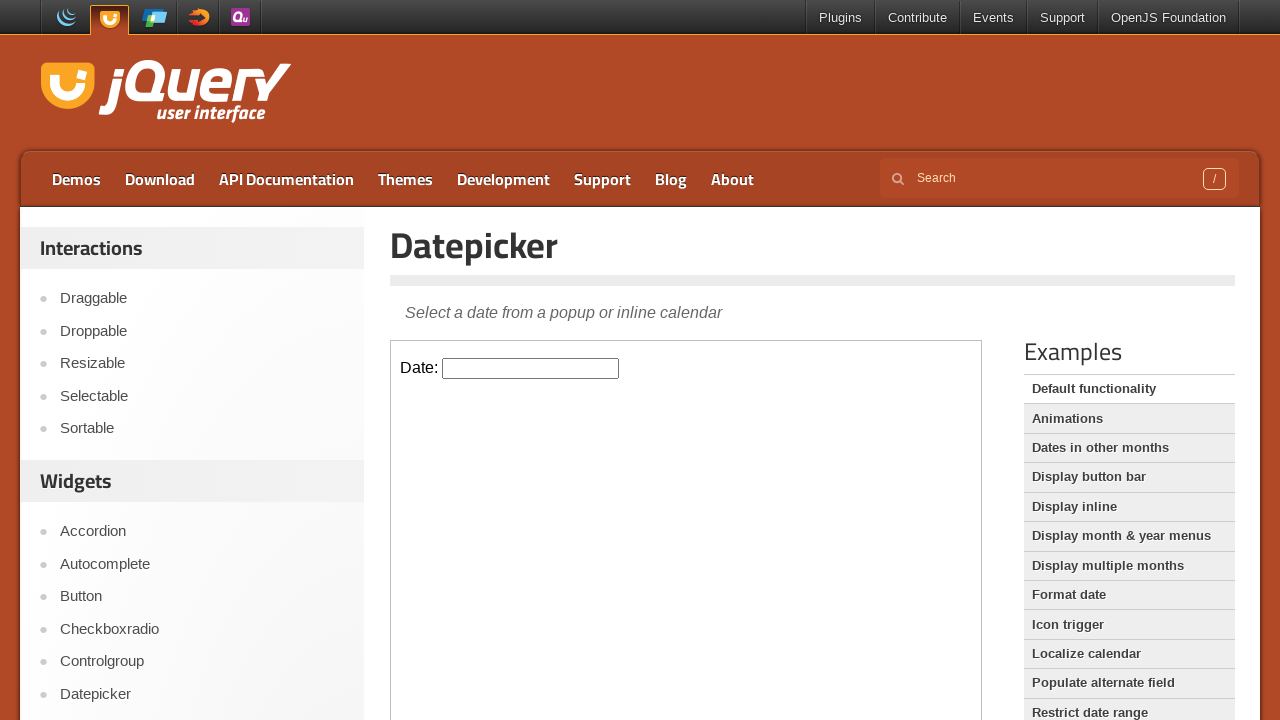

Clicked on the datepicker input to open the calendar at (531, 368) on .demo-frame >> internal:control=enter-frame >> #datepicker
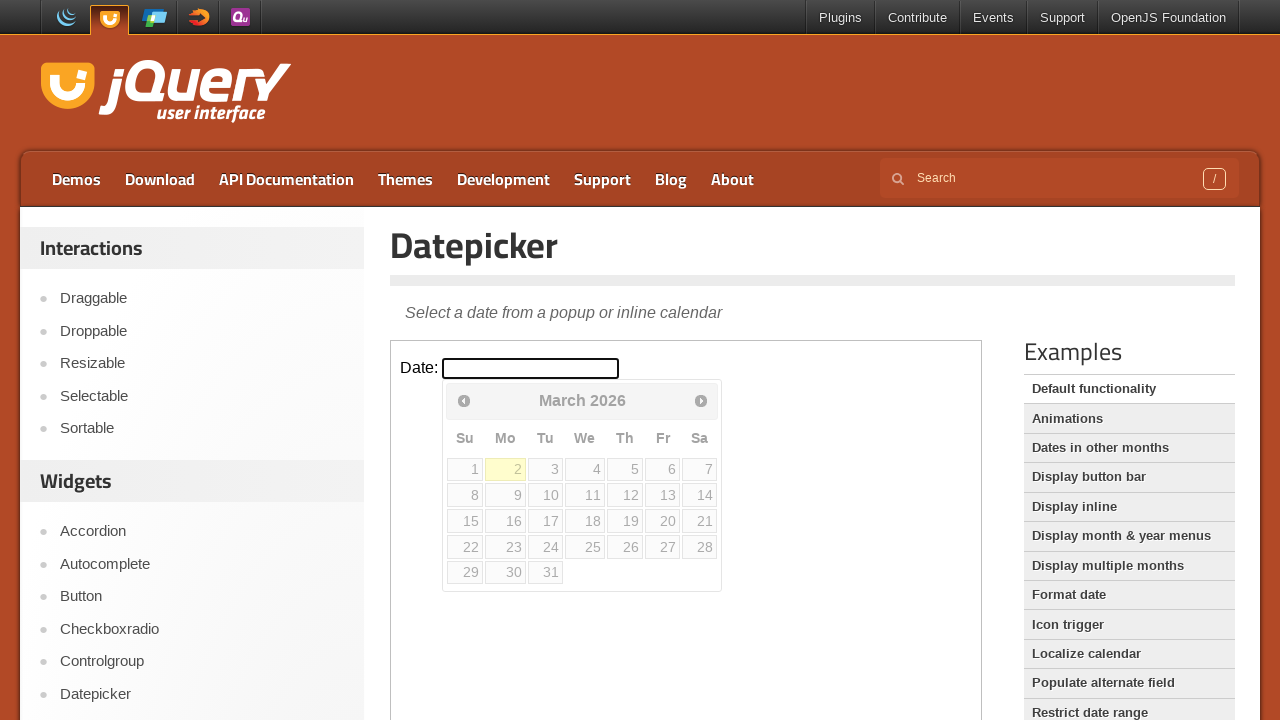

Clicked the next month button to navigate to the next month at (701, 400) on .demo-frame >> internal:control=enter-frame >> .ui-datepicker-next
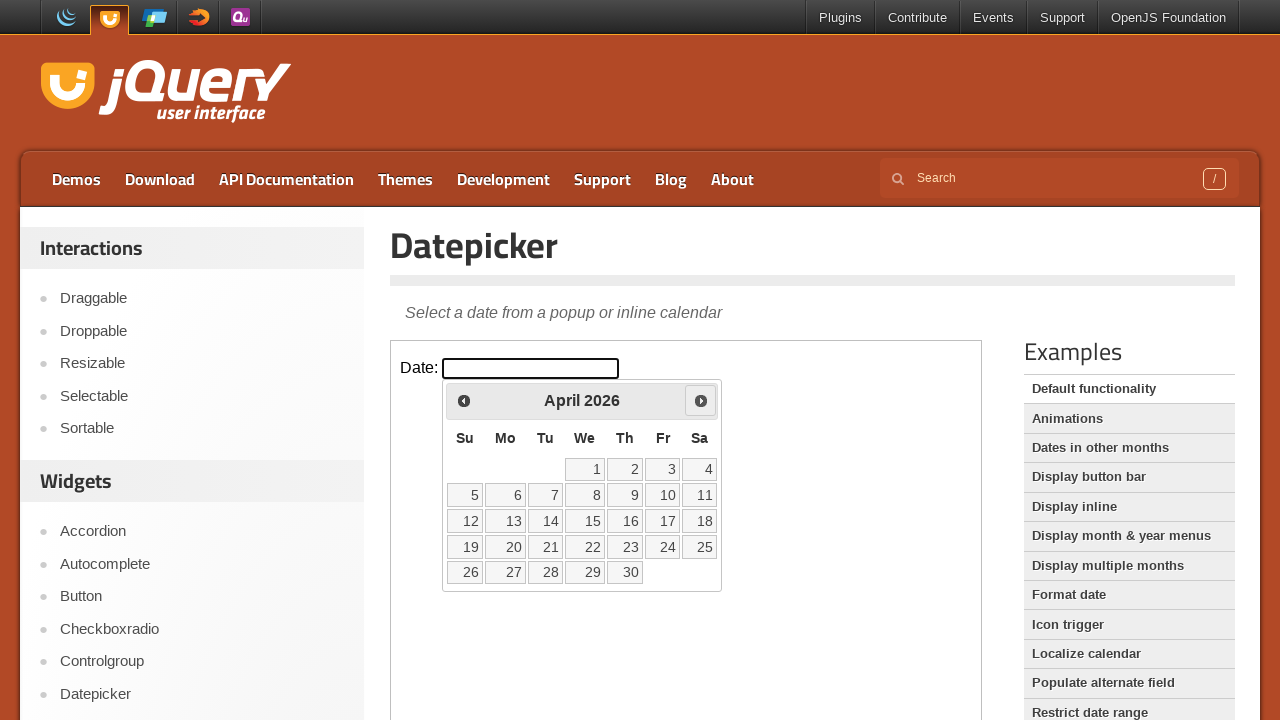

Selected day 15 from the calendar at (585, 521) on .demo-frame >> internal:control=enter-frame >> xpath=//a[text()='15']
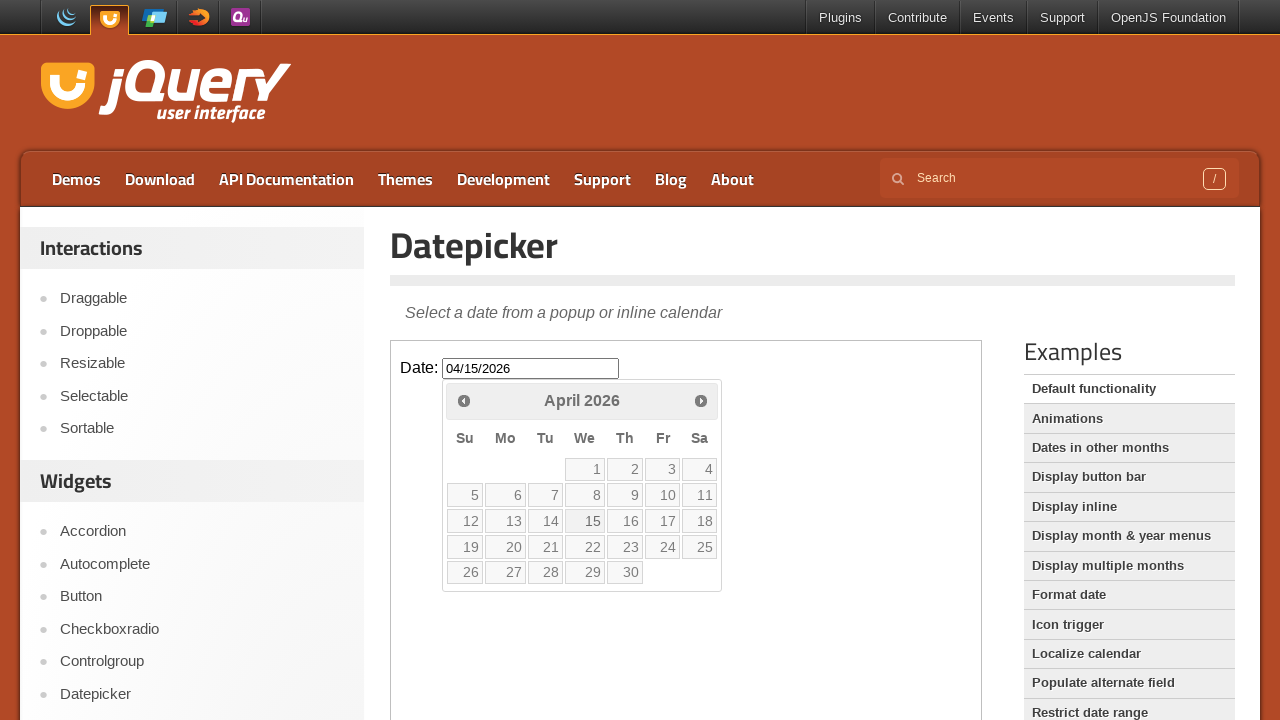

Verified the datepicker input is visible after date selection
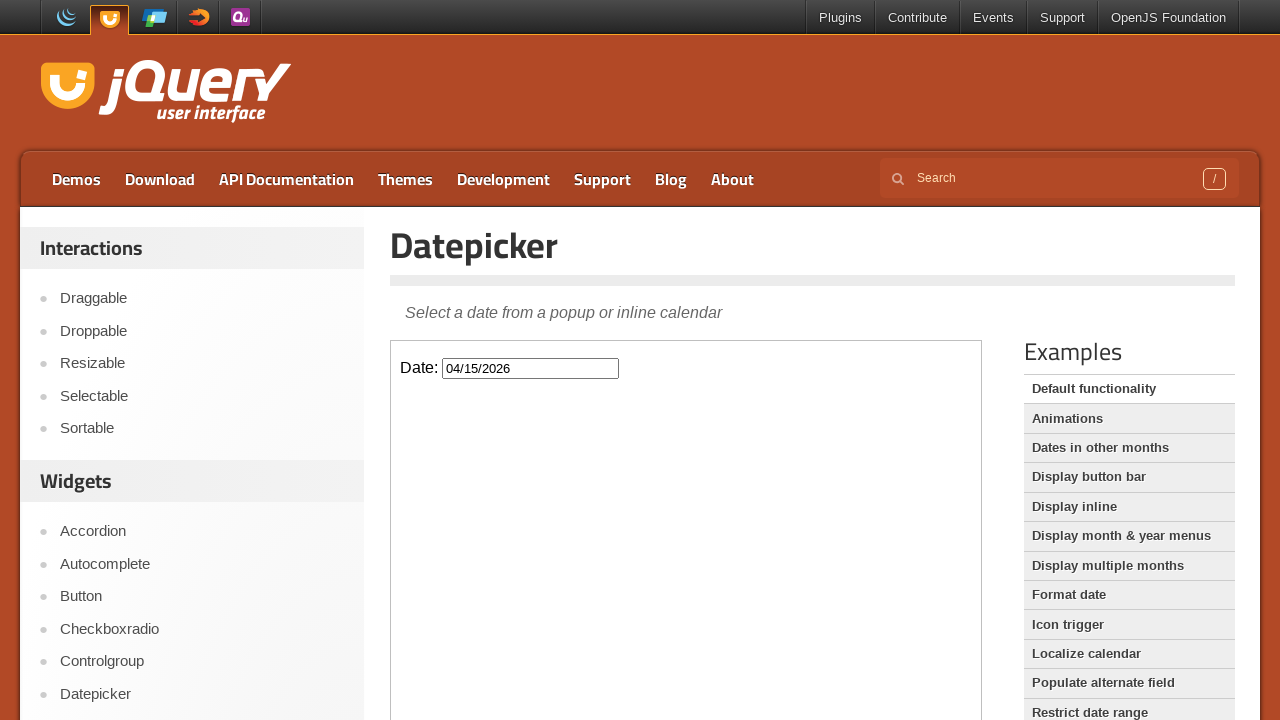

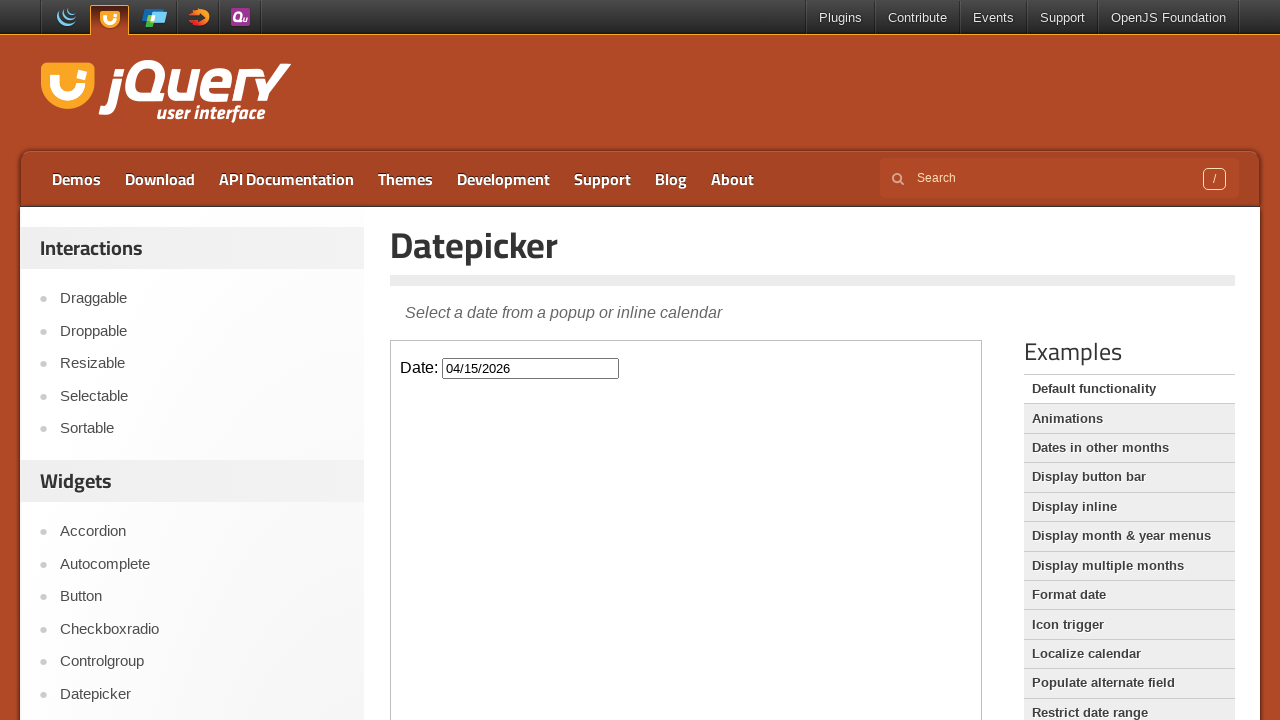